Tests JavaScript confirm dialog by triggering it twice - first accepting, then dismissing

Starting URL: https://the-internet.herokuapp.com/javascript_alerts

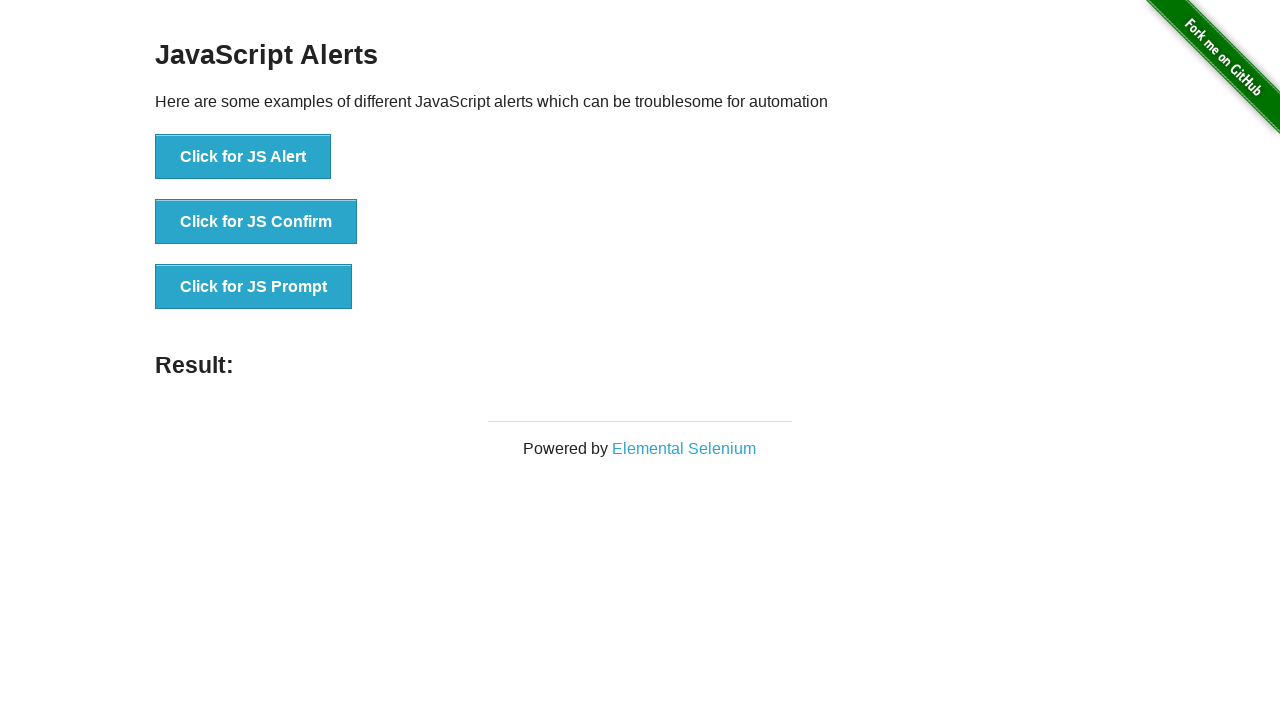

Triggered JavaScript confirm dialog and accepted it at (256, 222) on button[onclick='jsConfirm()']
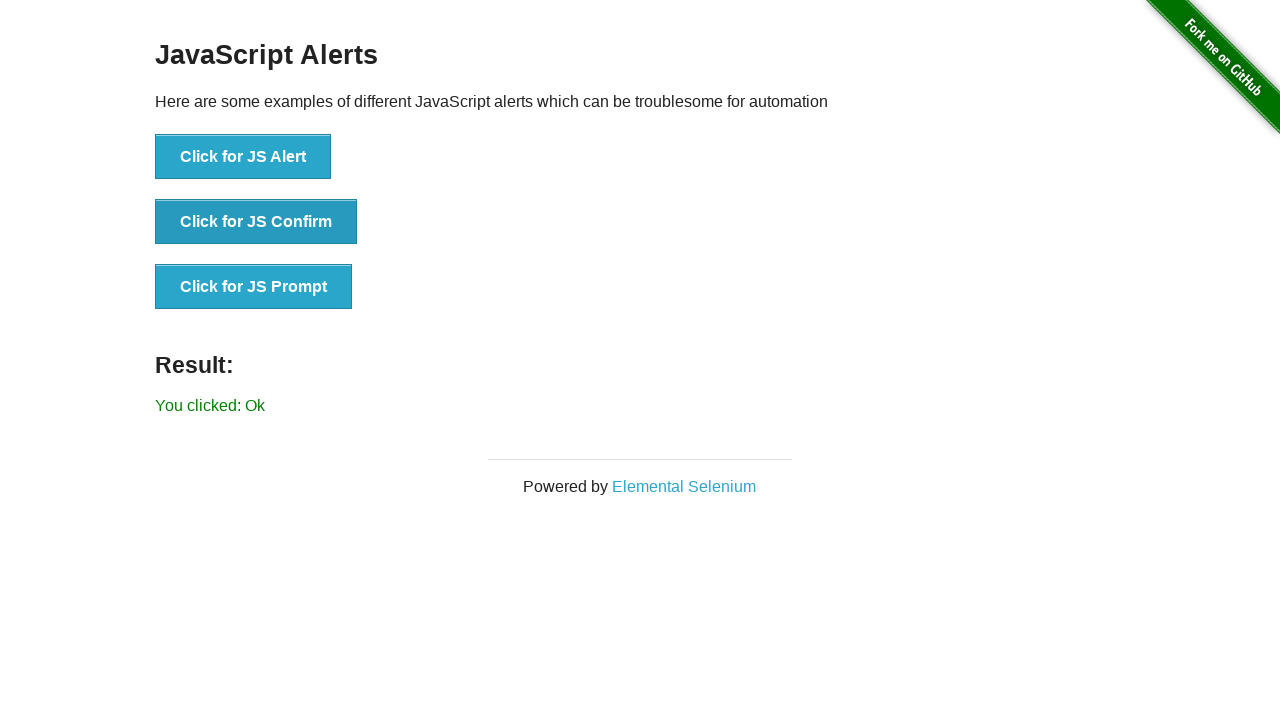

Verified that confirm dialog acceptance was successful
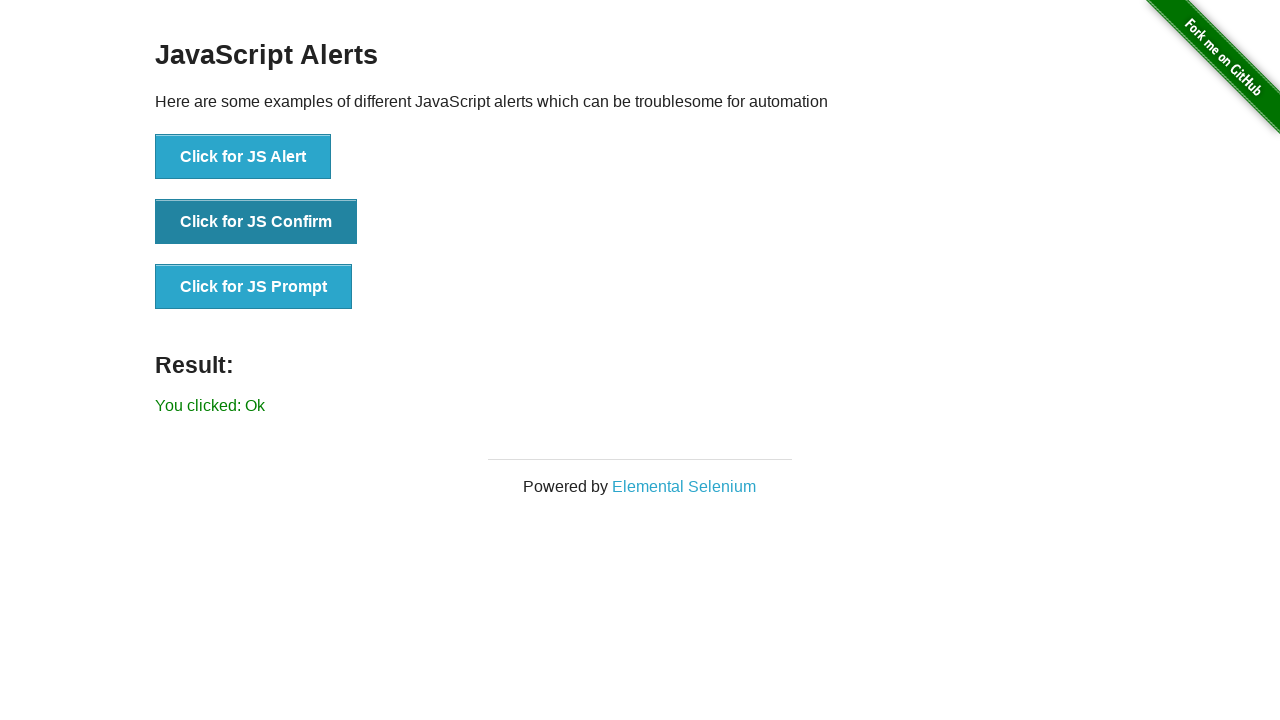

Triggered JavaScript confirm dialog and dismissed it at (256, 222) on button[onclick='jsConfirm()']
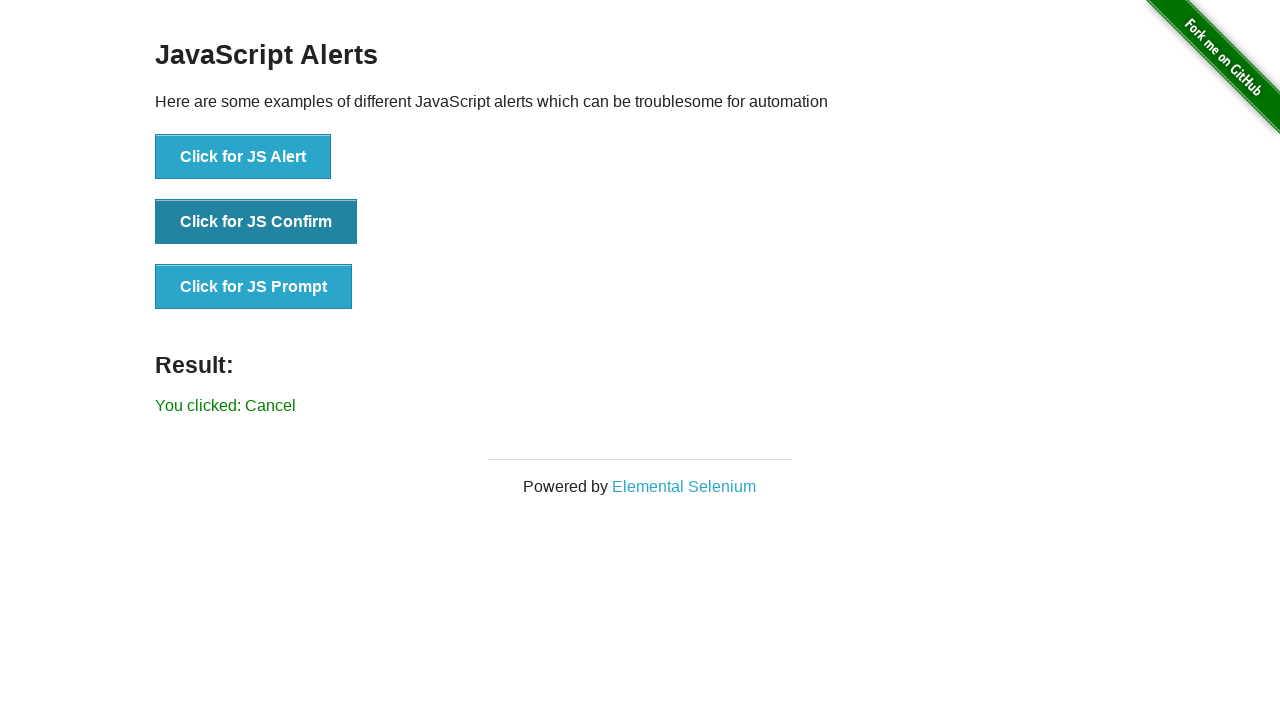

Verified that confirm dialog dismissal was successful
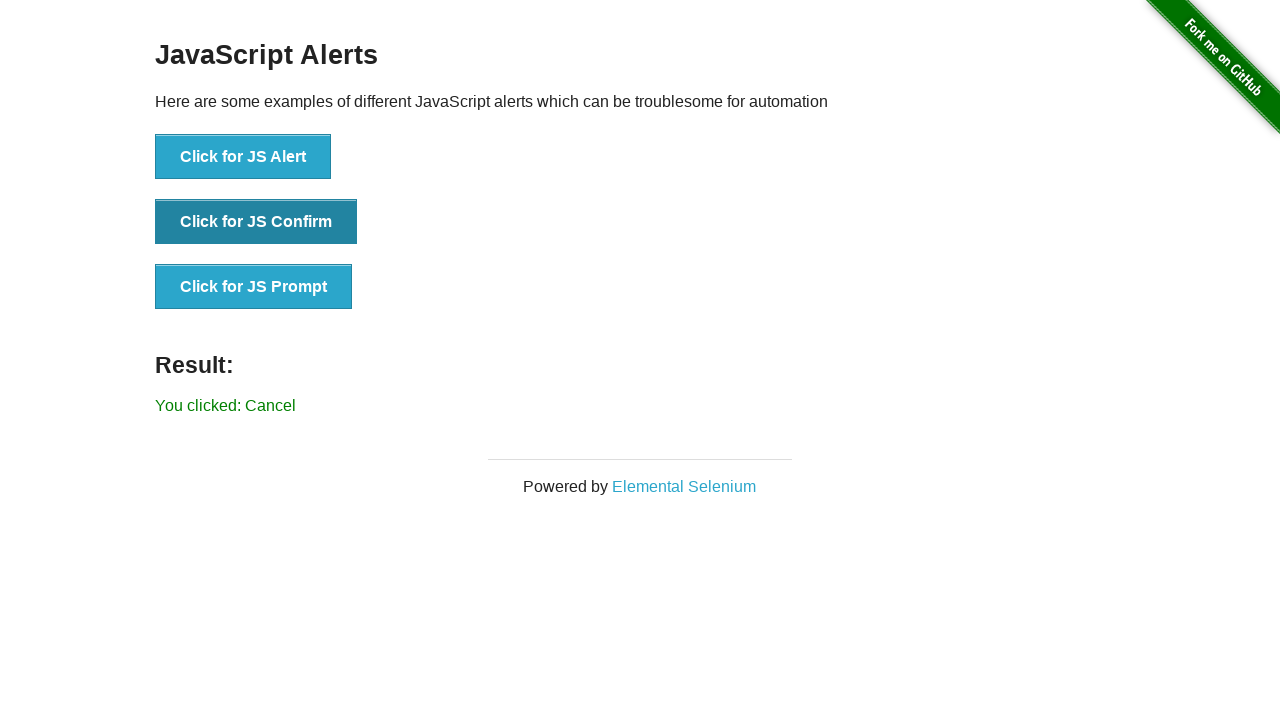

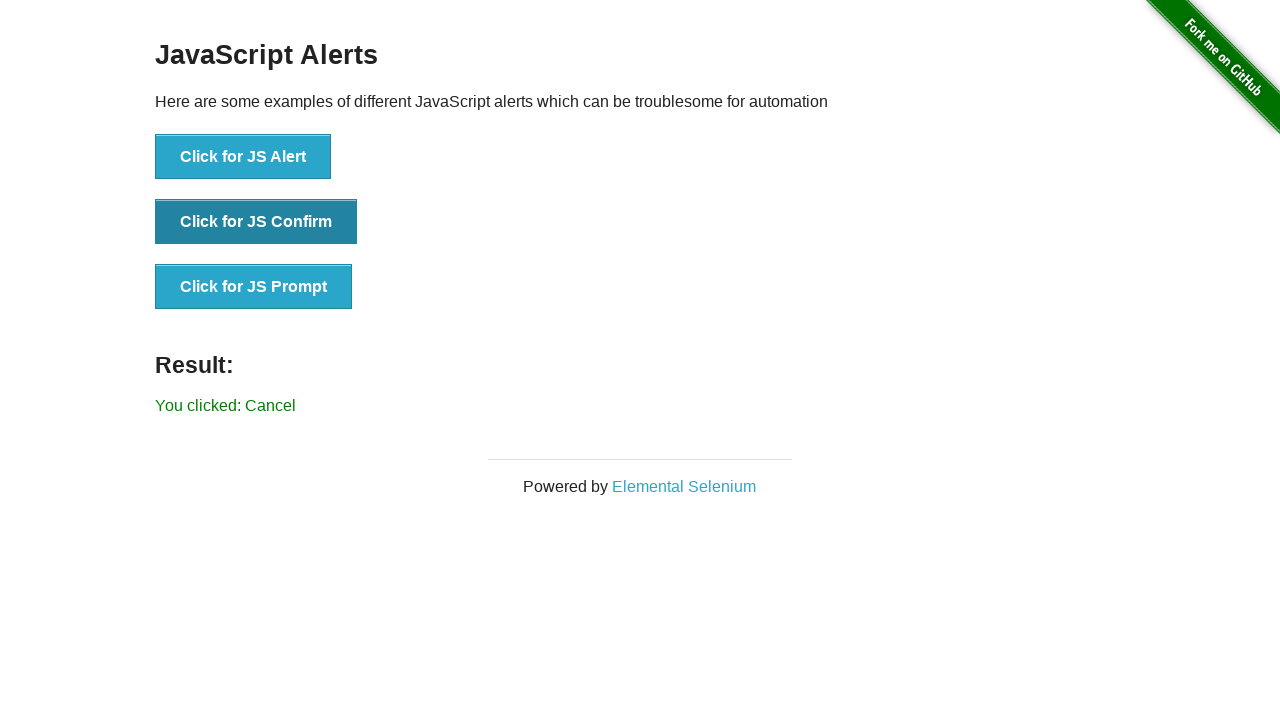